Tests various input field interactions on a form page including typing text, clearing fields, checking if fields are enabled, retrieving attribute values, and using keyboard navigation (Tab, Enter keys).

Starting URL: https://www.leafground.com/input.xhtml

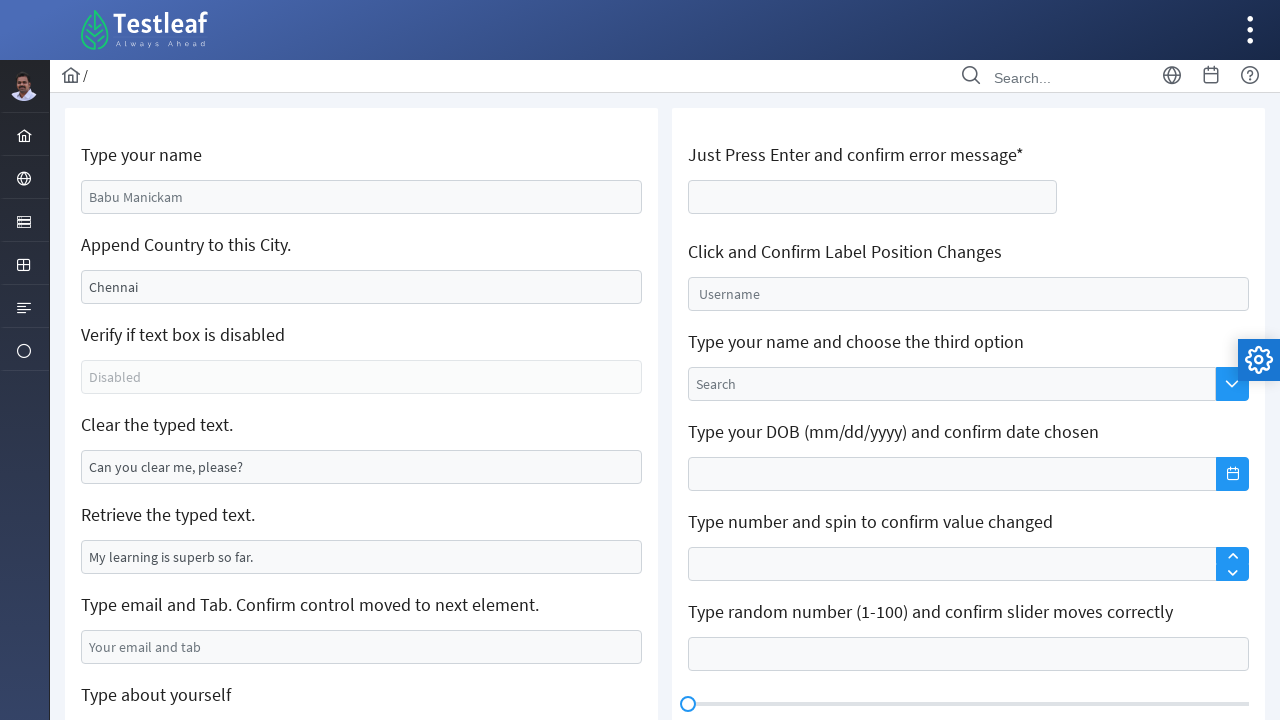

Cleared the name input field on xpath=//*[@id='j_idt88:name']
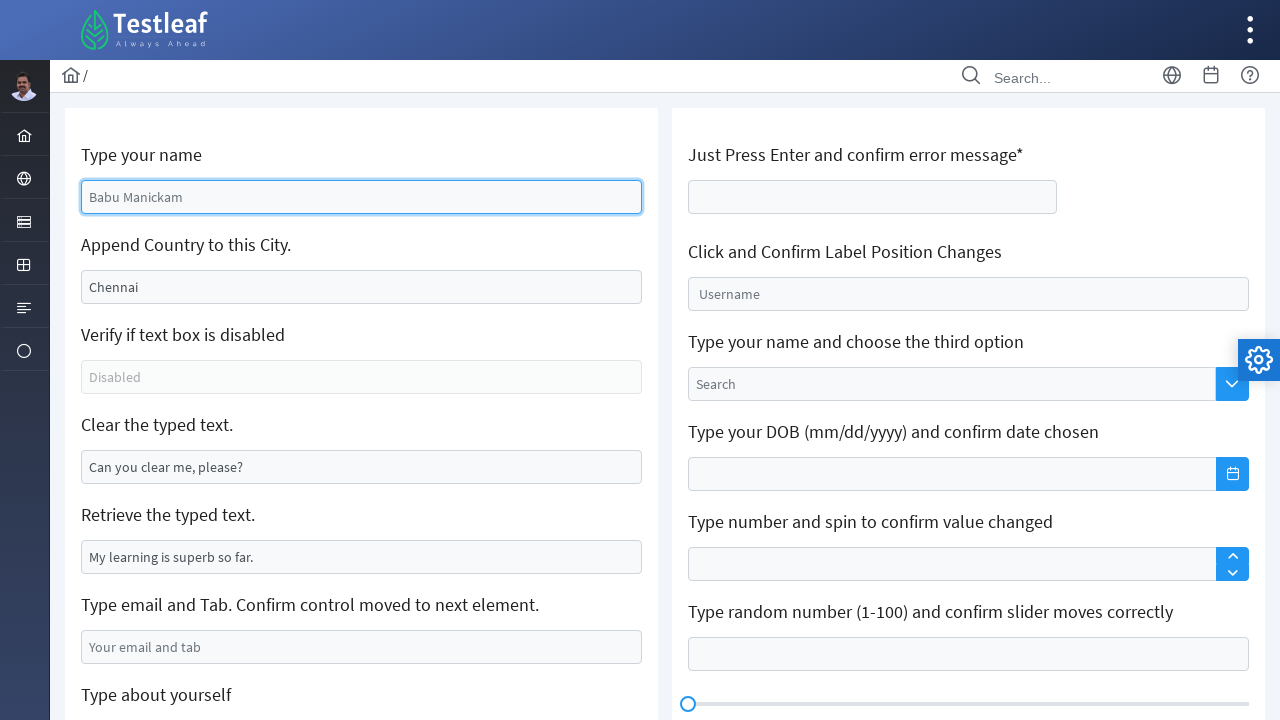

Filled name input field with 'sathish kumar' on xpath=//*[@id='j_idt88:name']
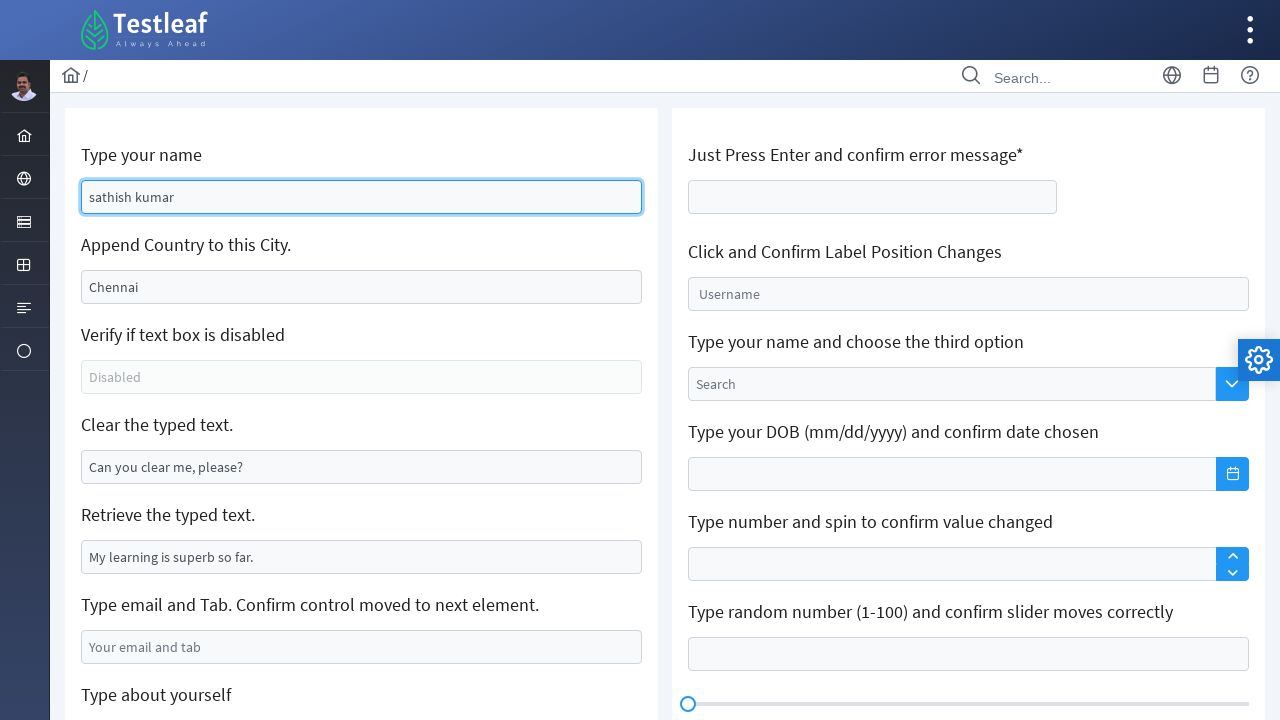

Filled second input field with ',India' on xpath=//*[@name='j_idt88:j_idt91']
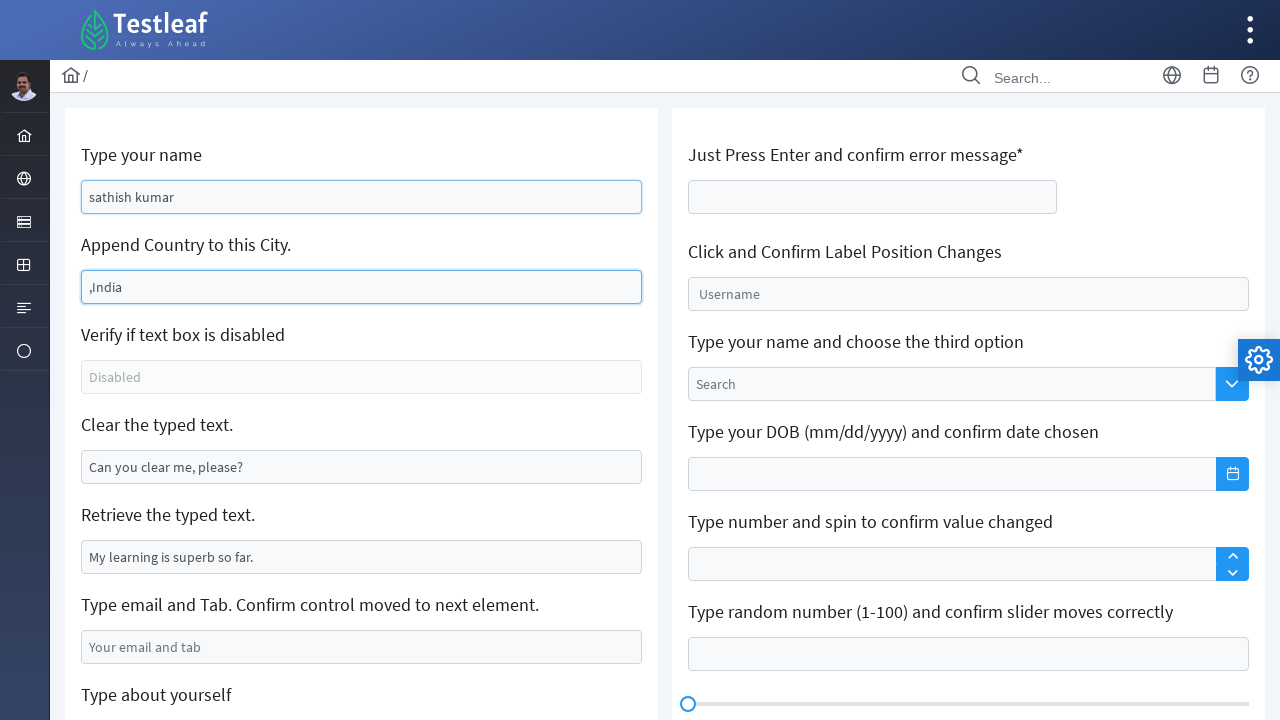

Checked if third textbox is enabled: False
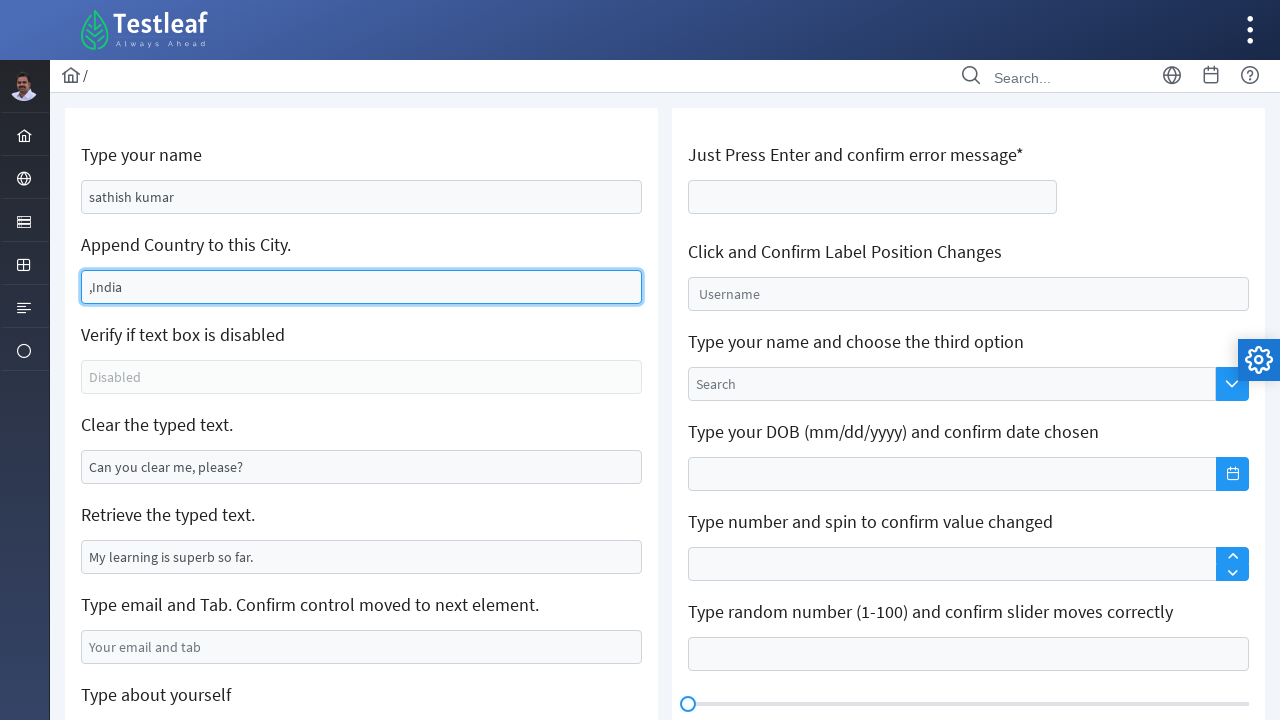

Cleared the pre-filled textbox with placeholder text on xpath=//*[@value='Can you clear me, please?']
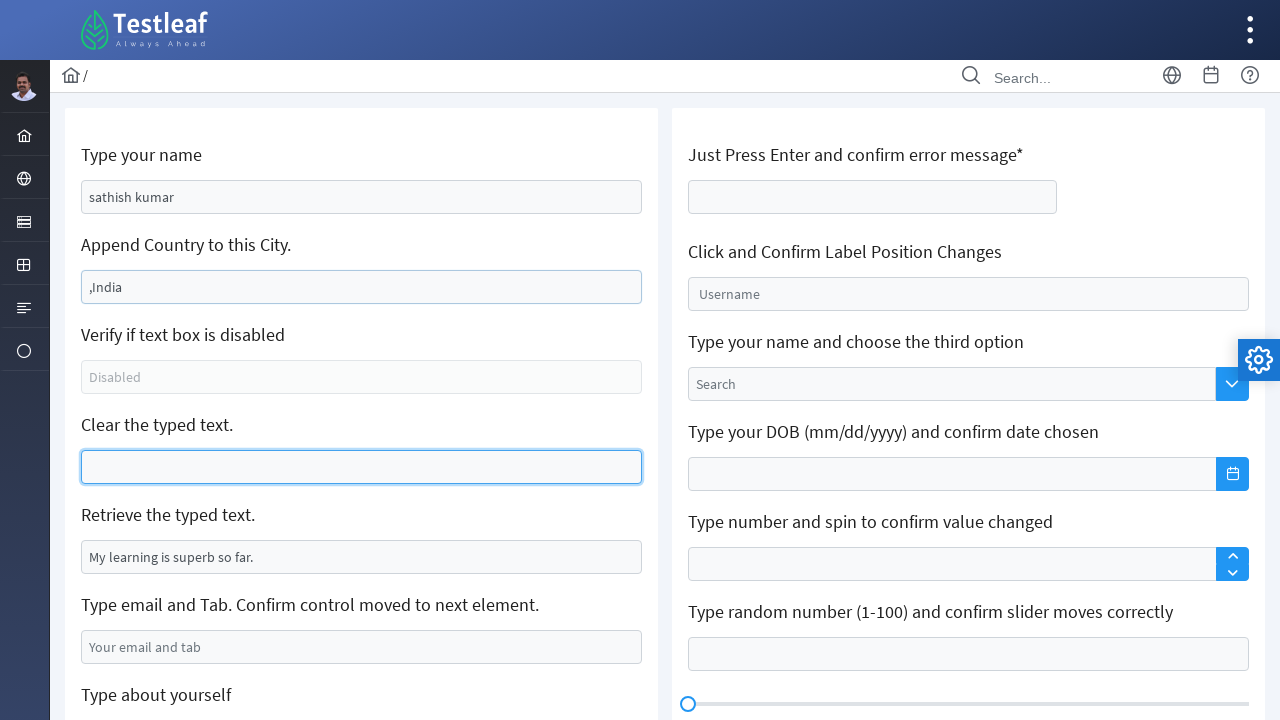

Retrieved text from input field: 'My learning is superb so far.'
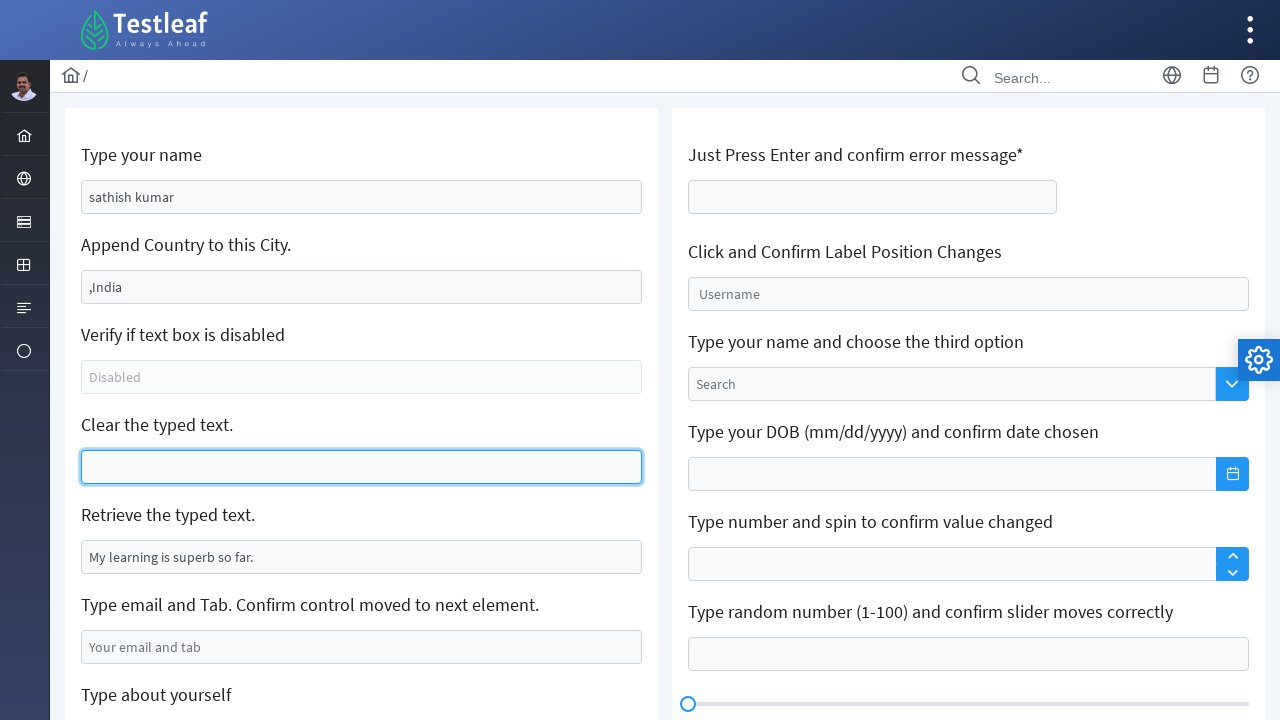

Filled email input field with 'sathish@gmail.com' on xpath=//input[contains(@id,'j_idt88:j_idt99')]
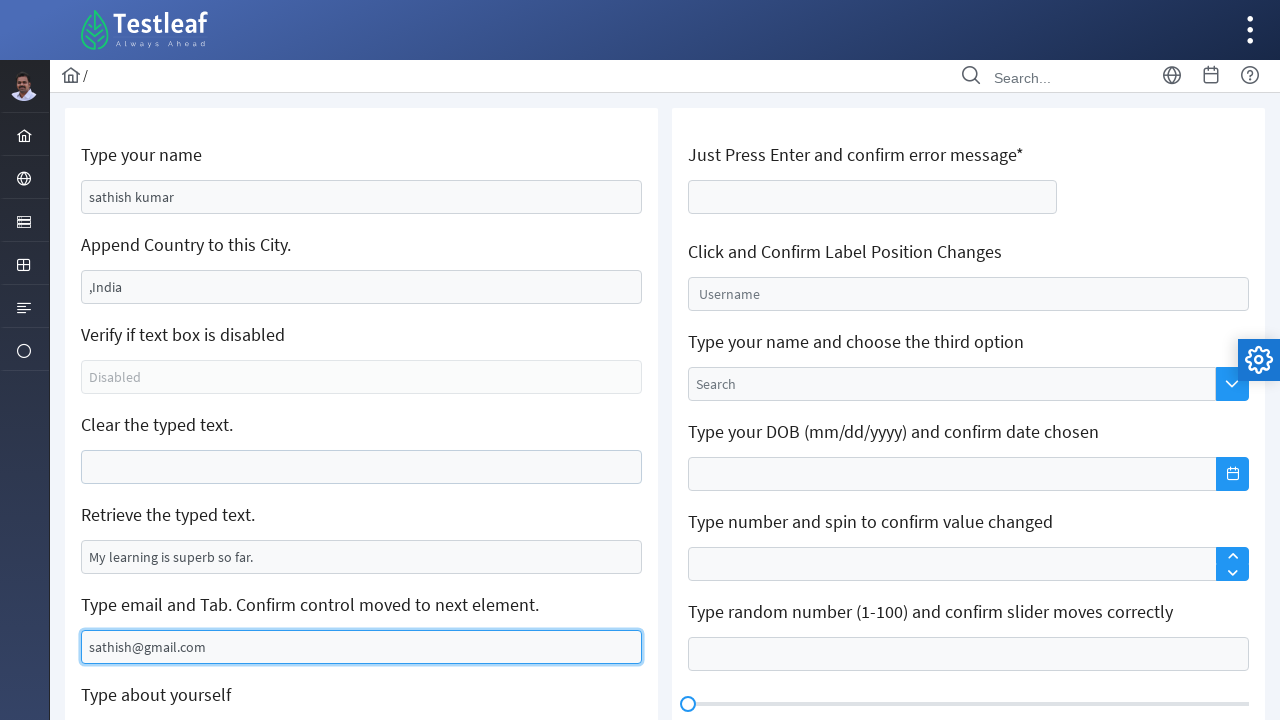

Pressed Tab key to move focus from email field on xpath=//input[contains(@id,'j_idt88:j_idt99')]
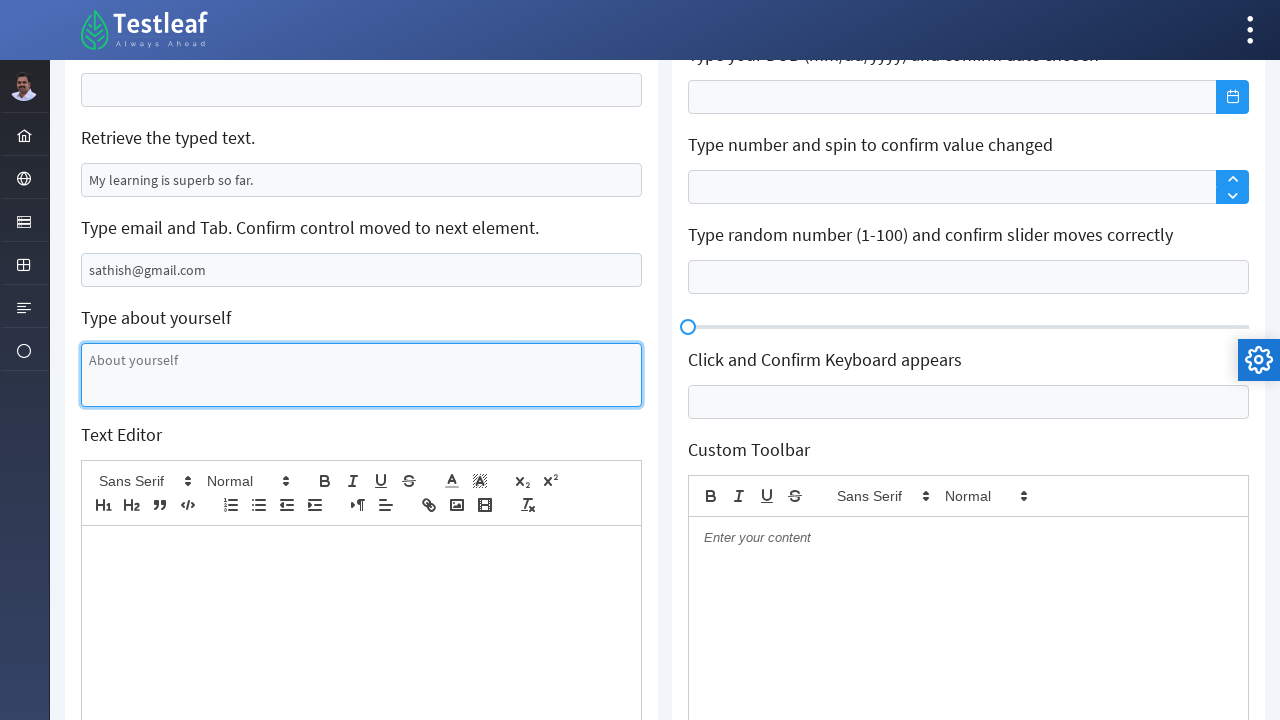

Filled 'about yourself' textarea with 'I am learning Java Selenium' on xpath=//textarea[contains(@id,'j_idt88:j_idt101')]
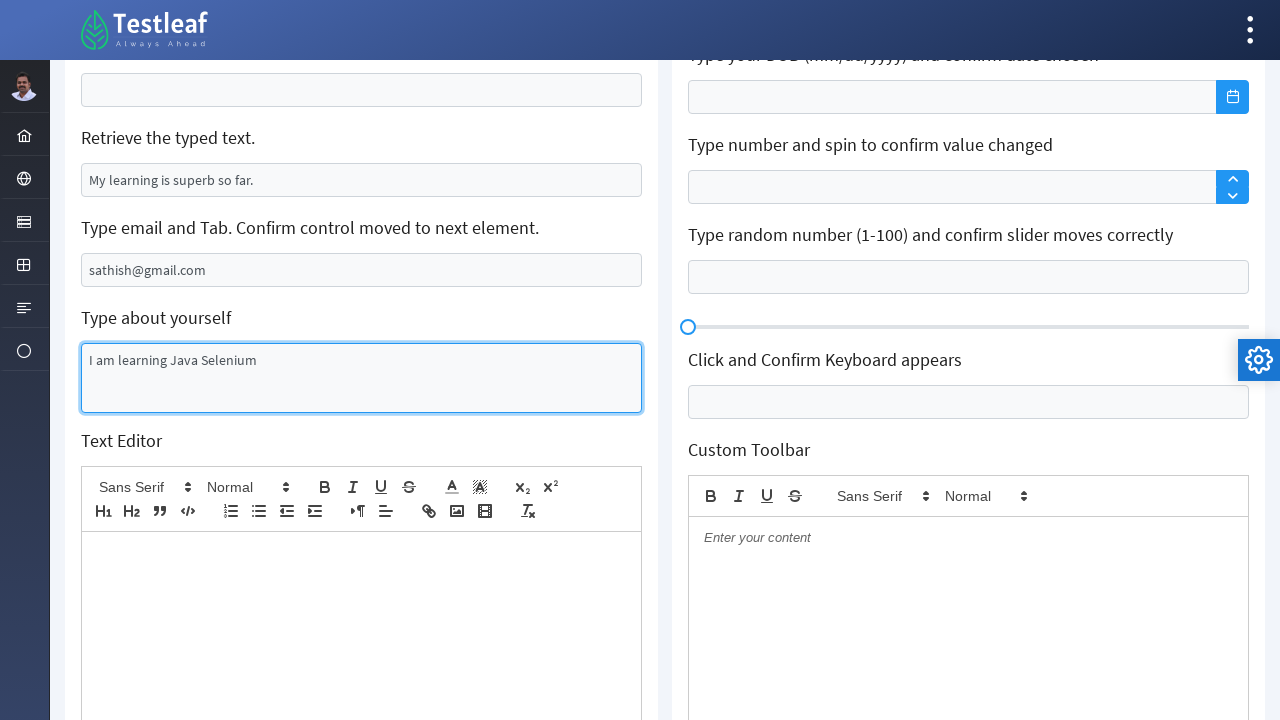

Clicked on age textbox at (873, 197) on xpath=//input[contains(@id,'j_idt106:thisform:age')]
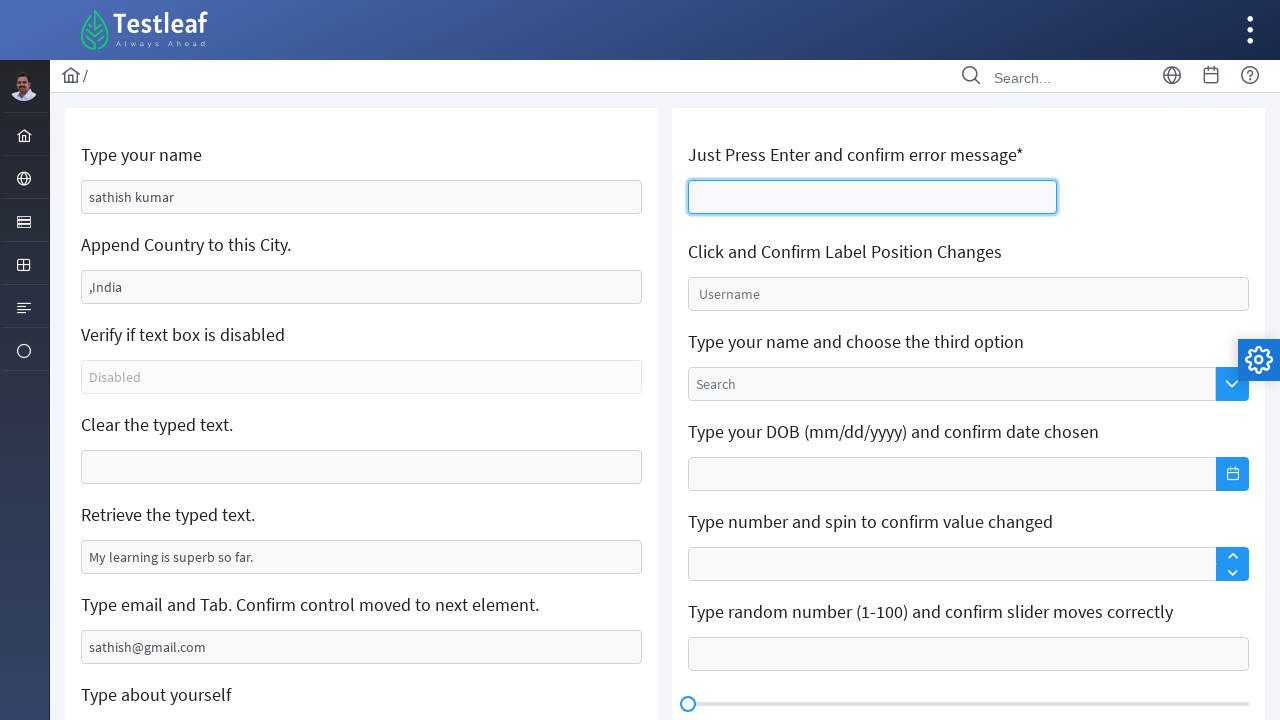

Pressed Enter key to trigger age field validation on xpath=//input[contains(@id,'j_idt106:thisform:age')]
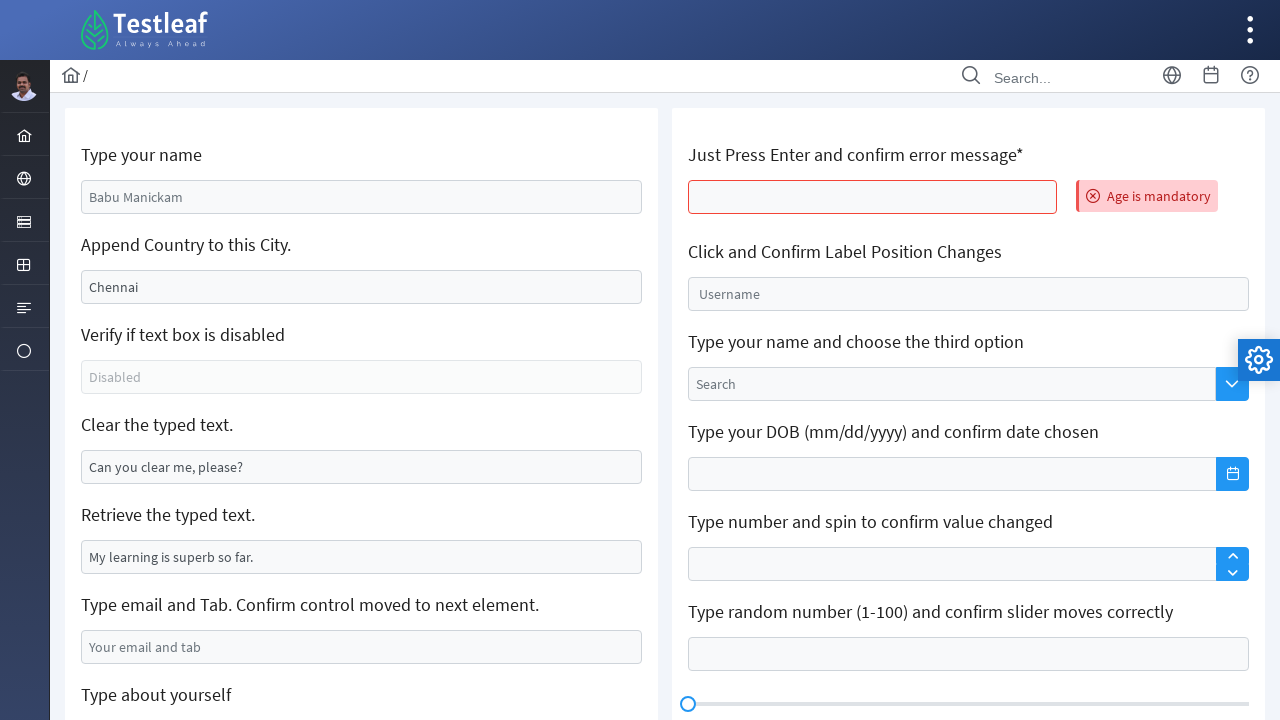

Waited for error message to appear
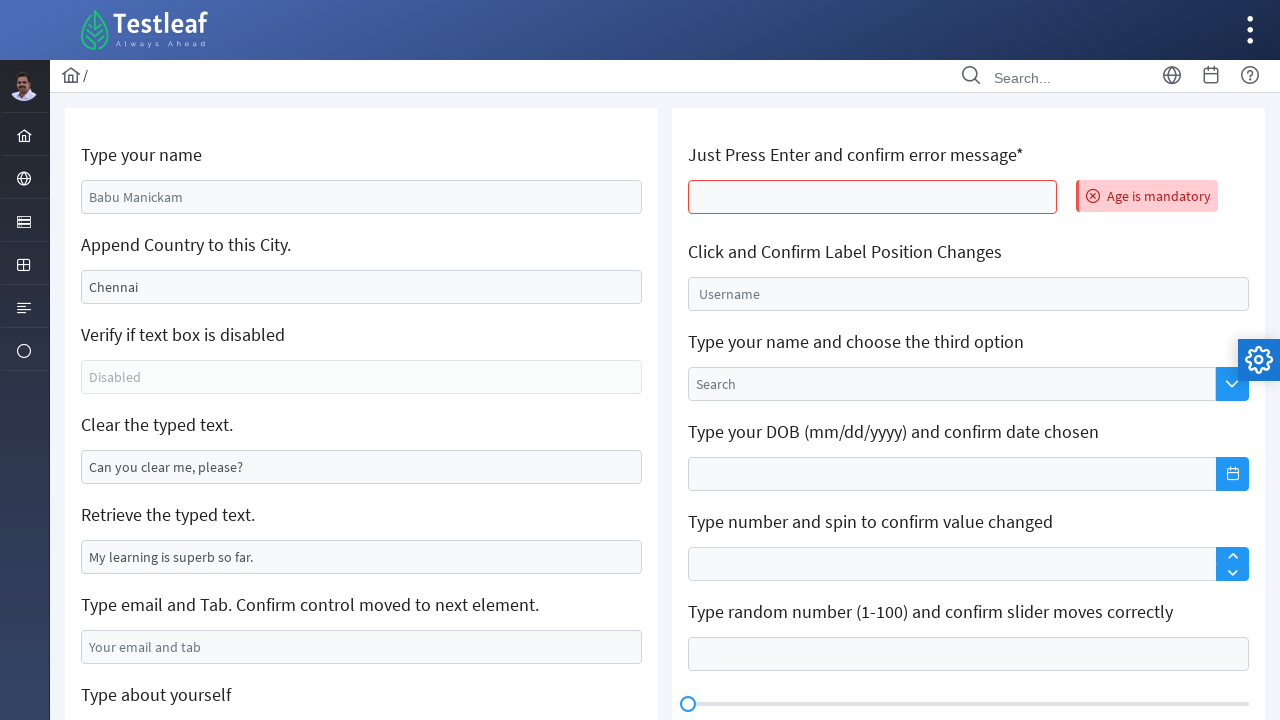

Retrieved error message: 'Age is mandatory'
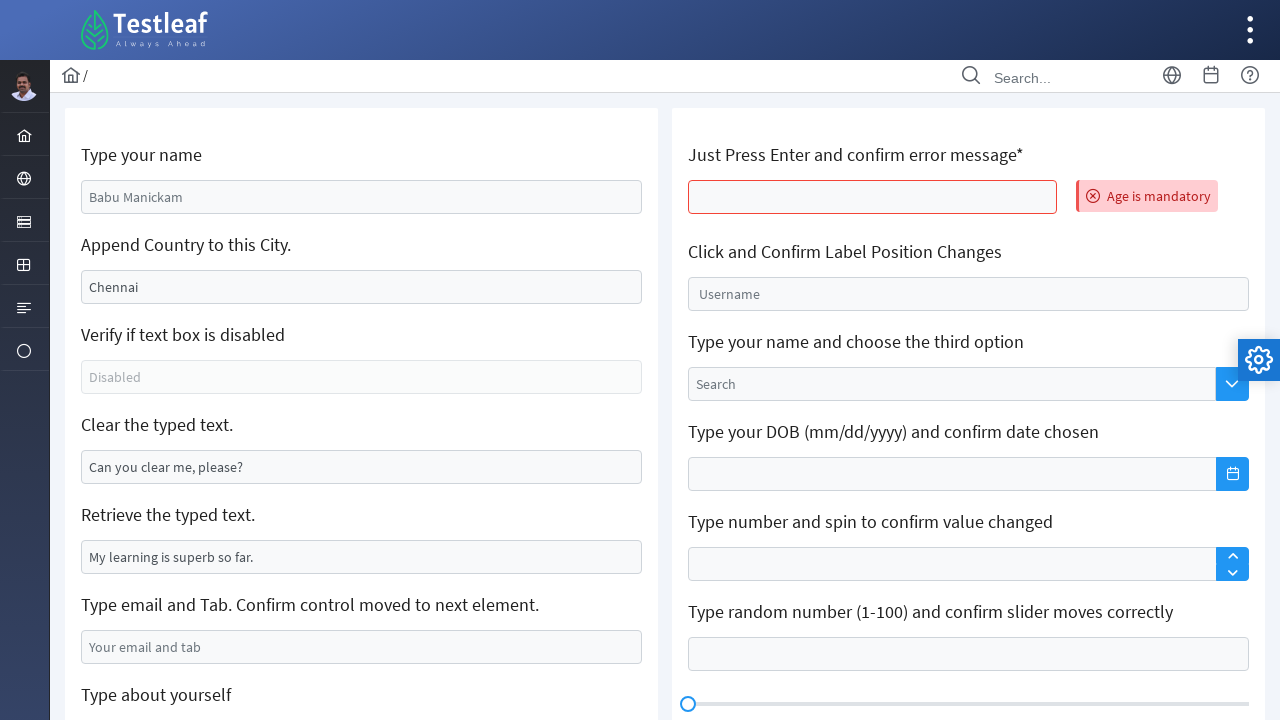

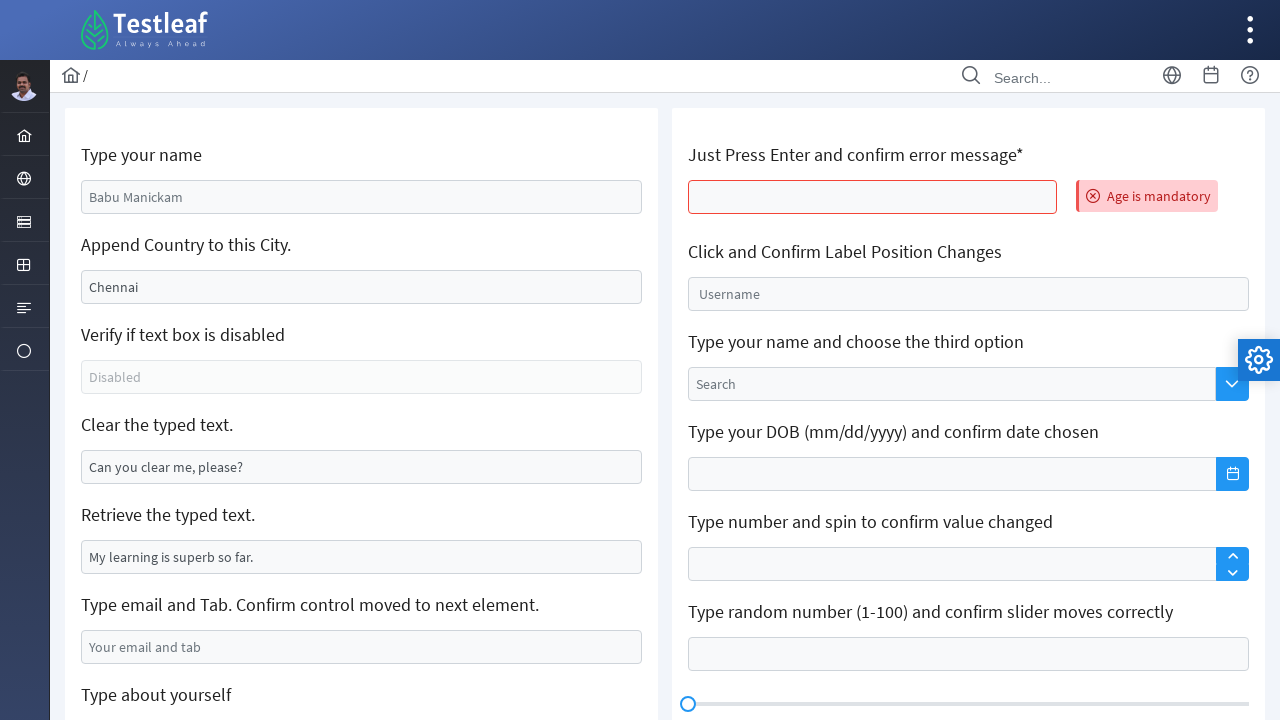